Verifies the backpack product price with timeout exception handling for robust element detection.

Starting URL: https://java22.netlify.app/

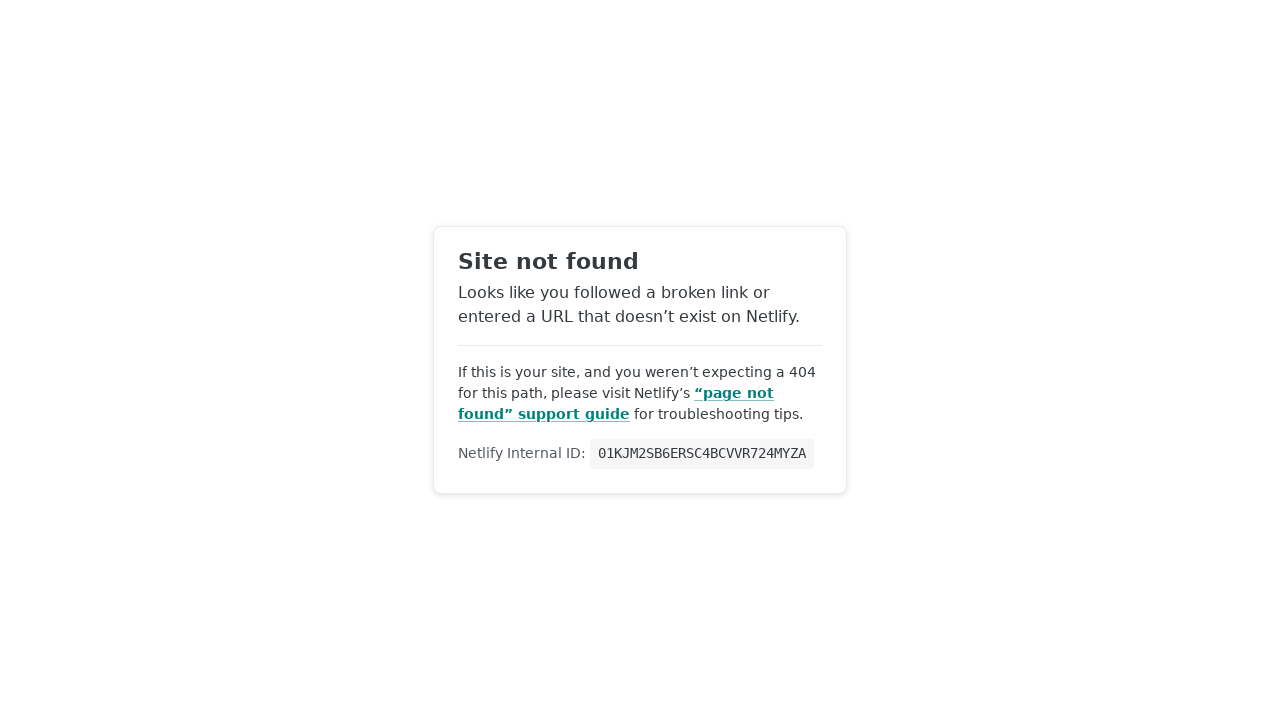

Navigated to https://java22.netlify.app/
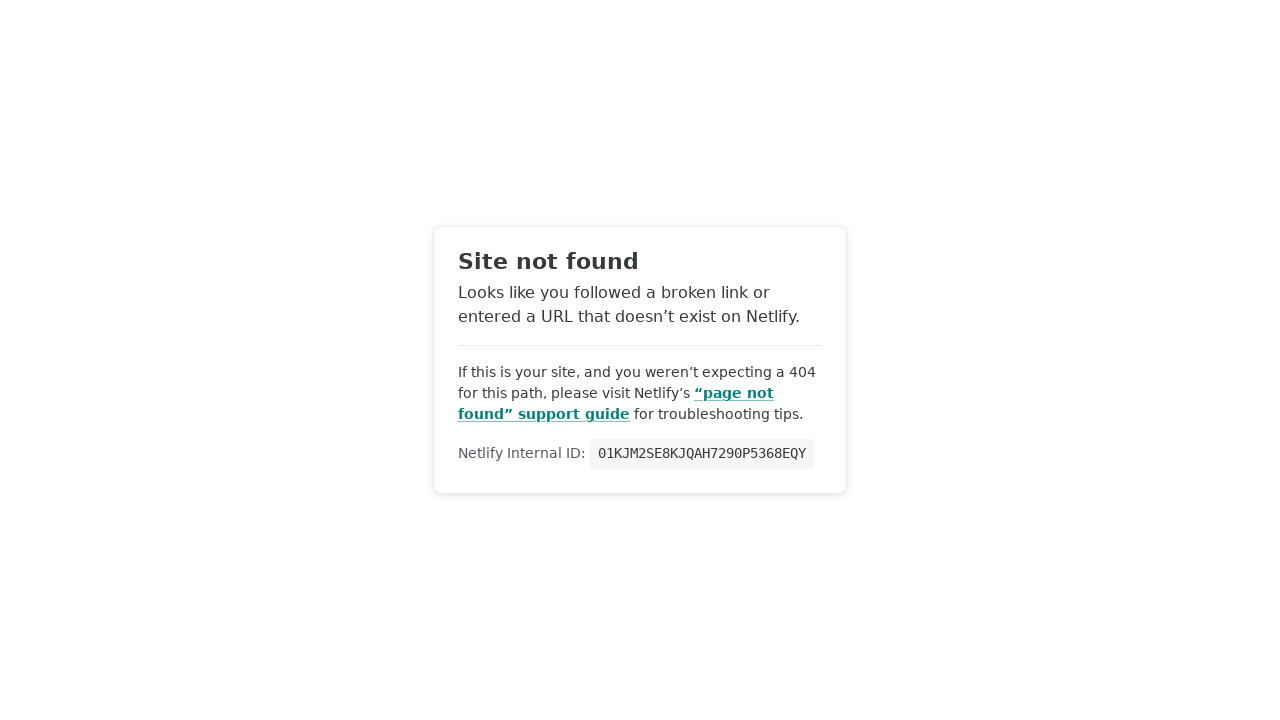

Exception occurred during price verification: Page.wait_for_selector: Timeout 10000ms exceeded.
Call log:
  - waiting for locator("xpath=/html/body/div/div/div[6]/div/div/div/div[1]/div/div/p") to be visible

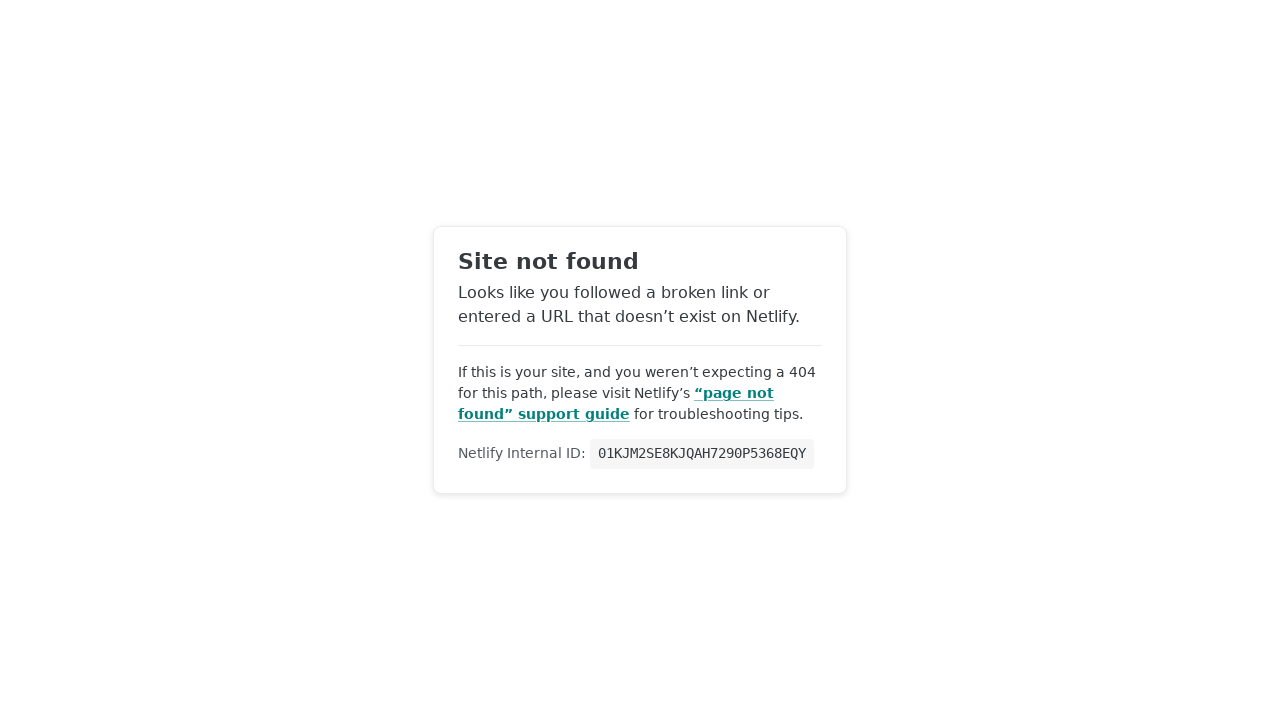

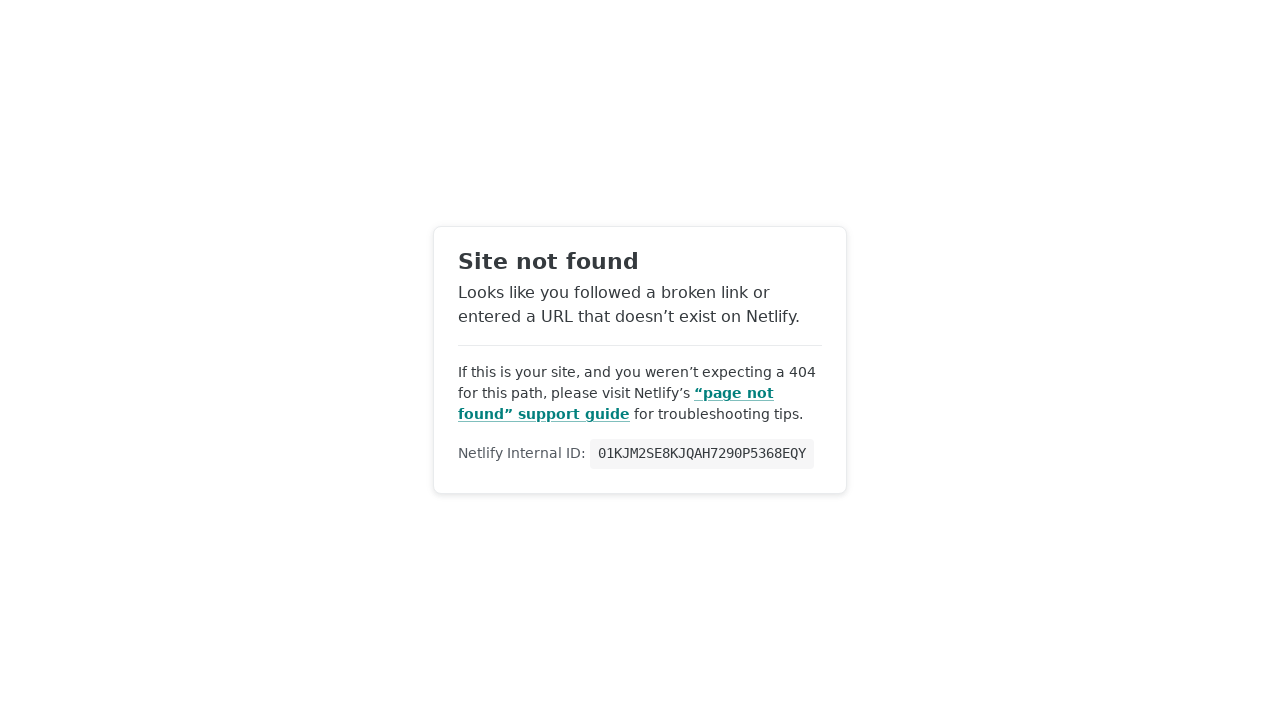